Tests autocomplete dropdown functionality by typing a partial country name, waiting for suggestions to appear, and navigating through the dropdown options using arrow keys to select "United Kingdom"

Starting URL: https://rahulshettyacademy.com/AutomationPractice/

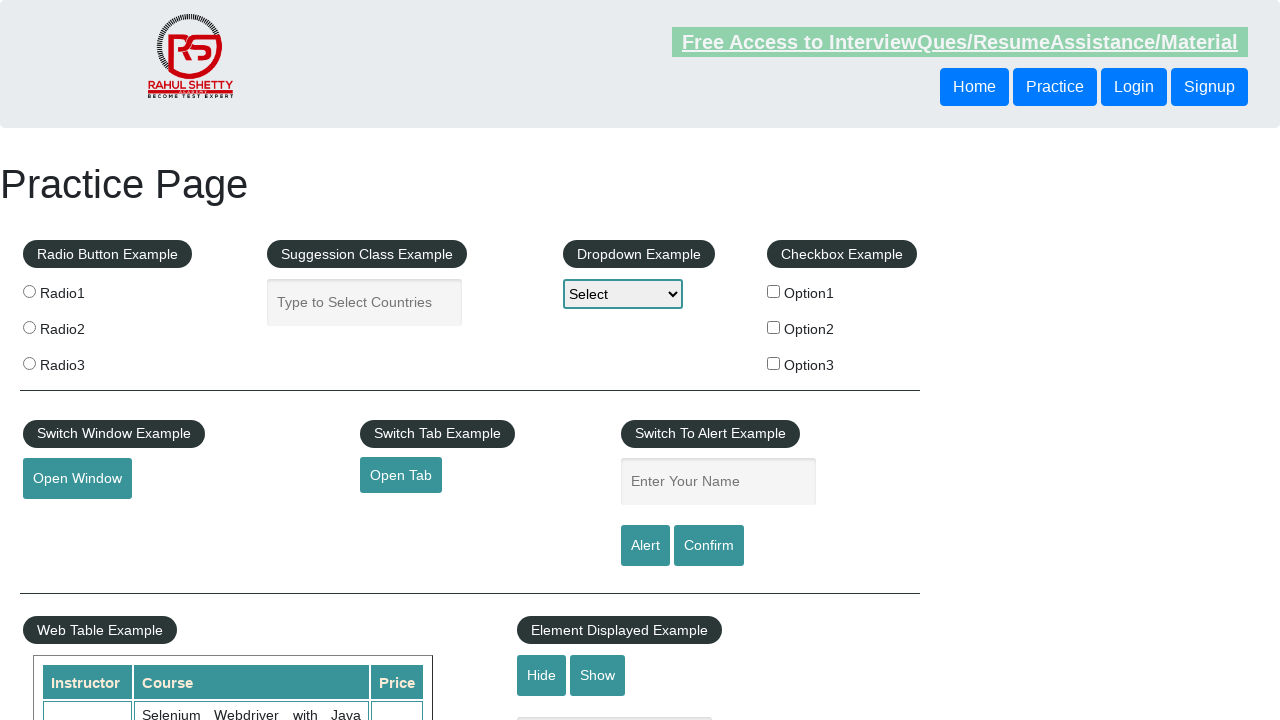

Filled autocomplete field with 'uni' to trigger suggestions on #autocomplete
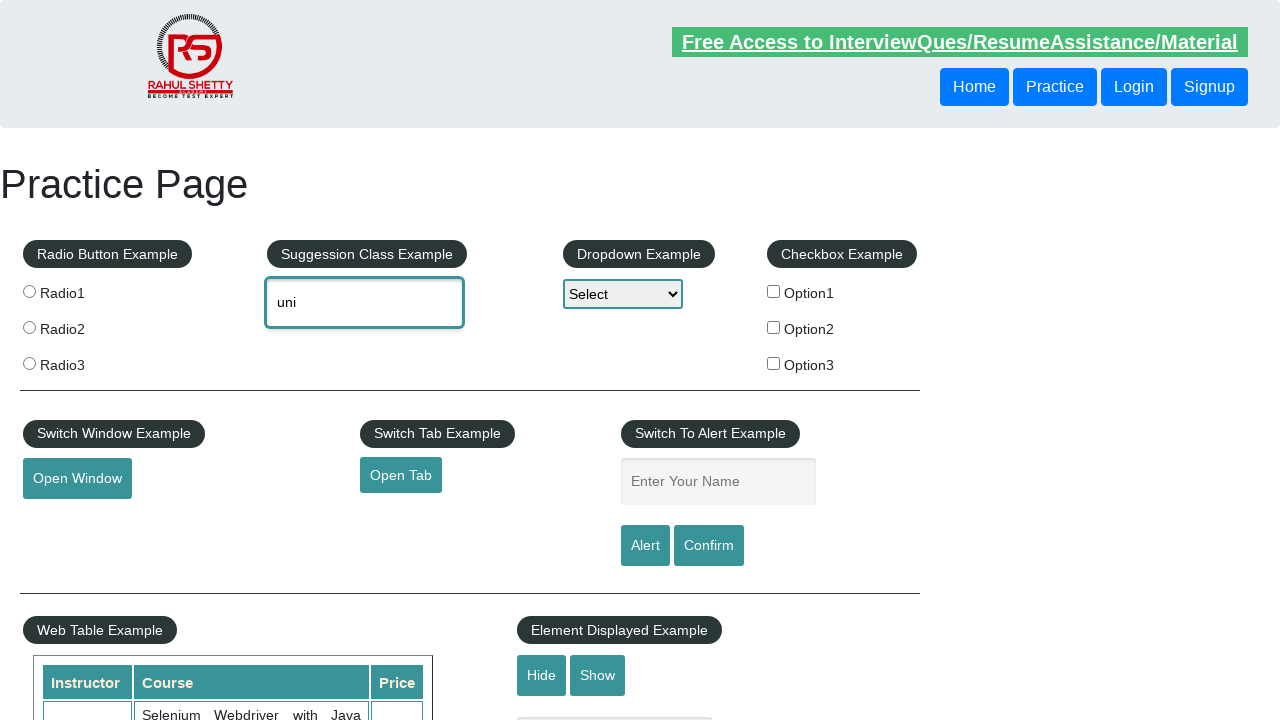

Autocomplete dropdown appeared with suggestions
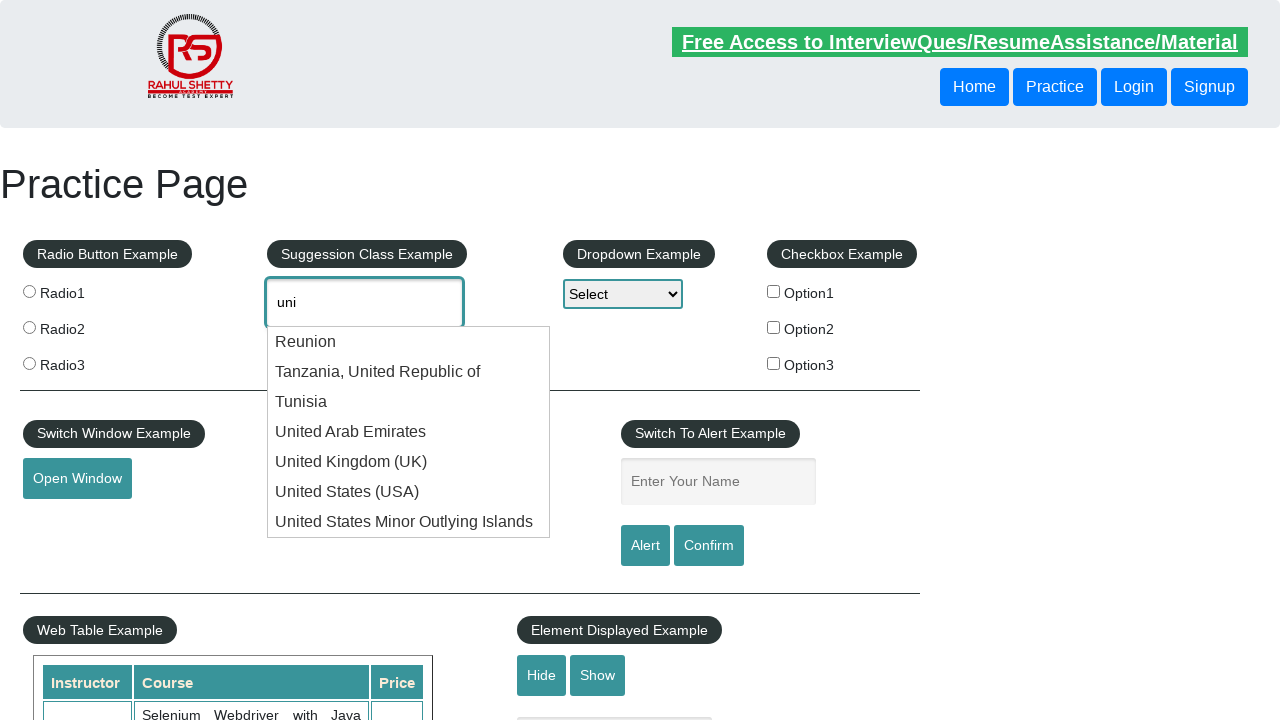

Waited for suggestions to fully load
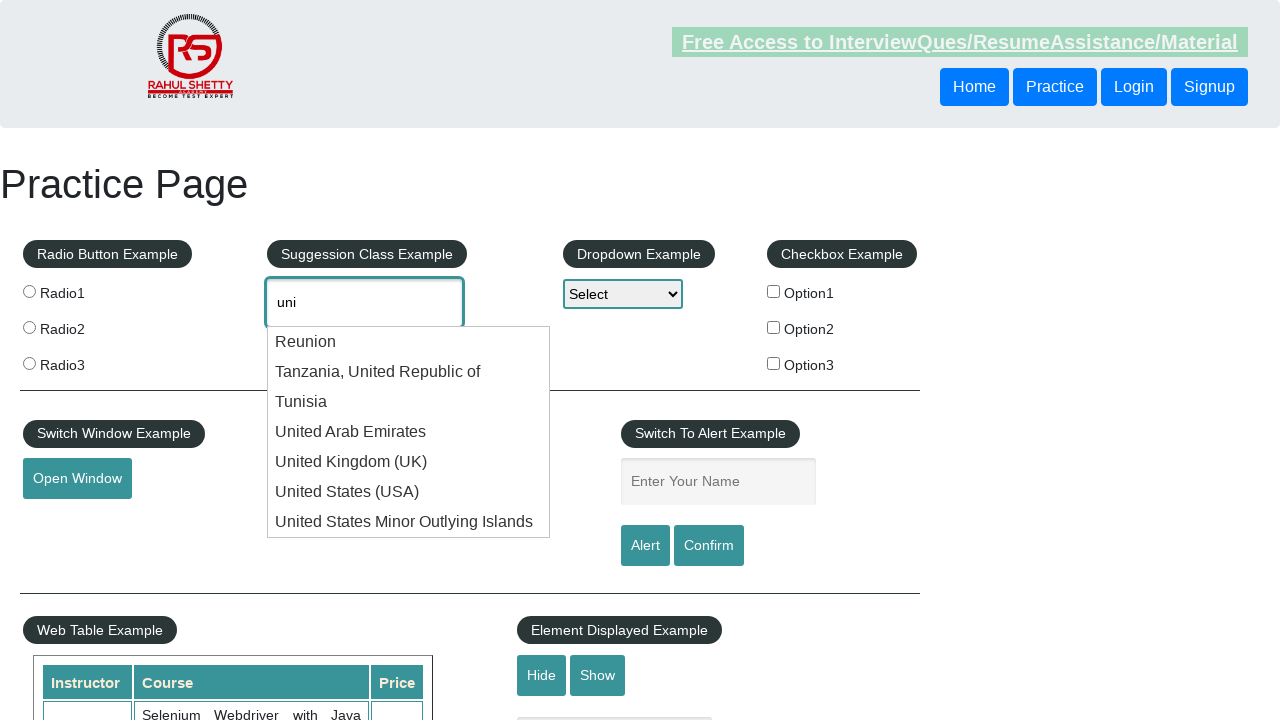

Located 7 autocomplete suggestion options
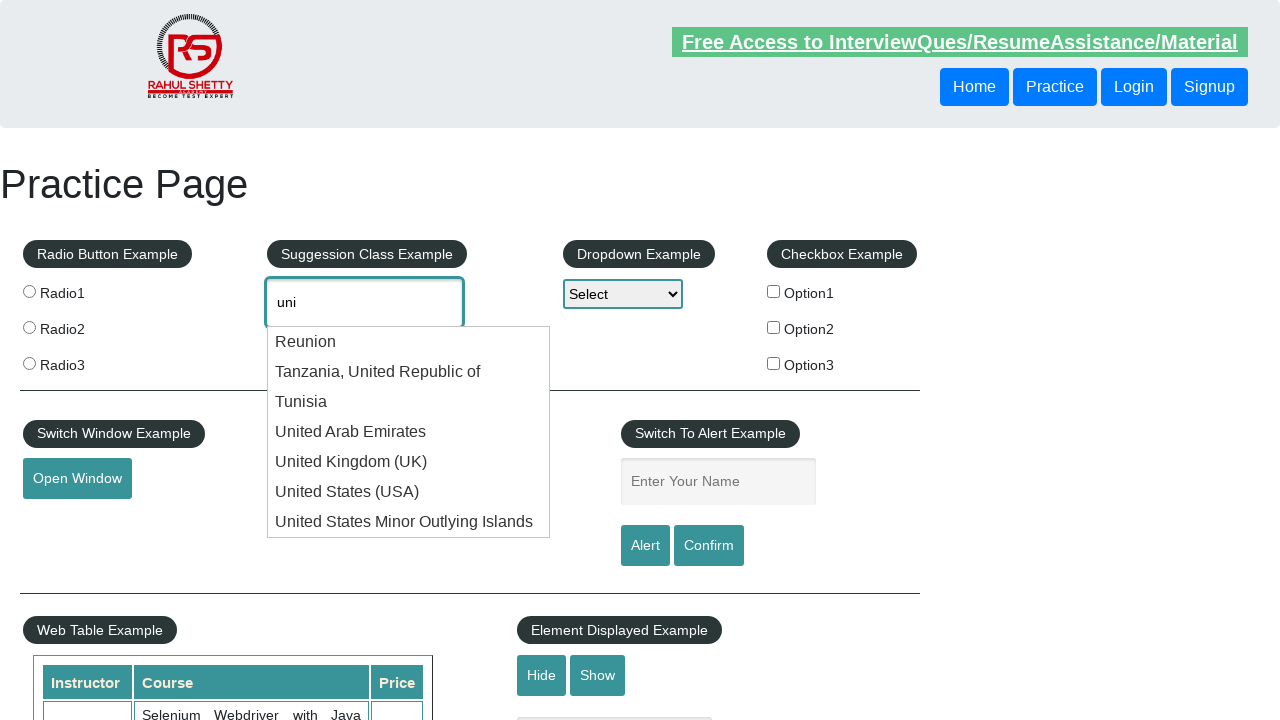

Pressed ArrowDown to navigate to next suggestion (iteration 1)
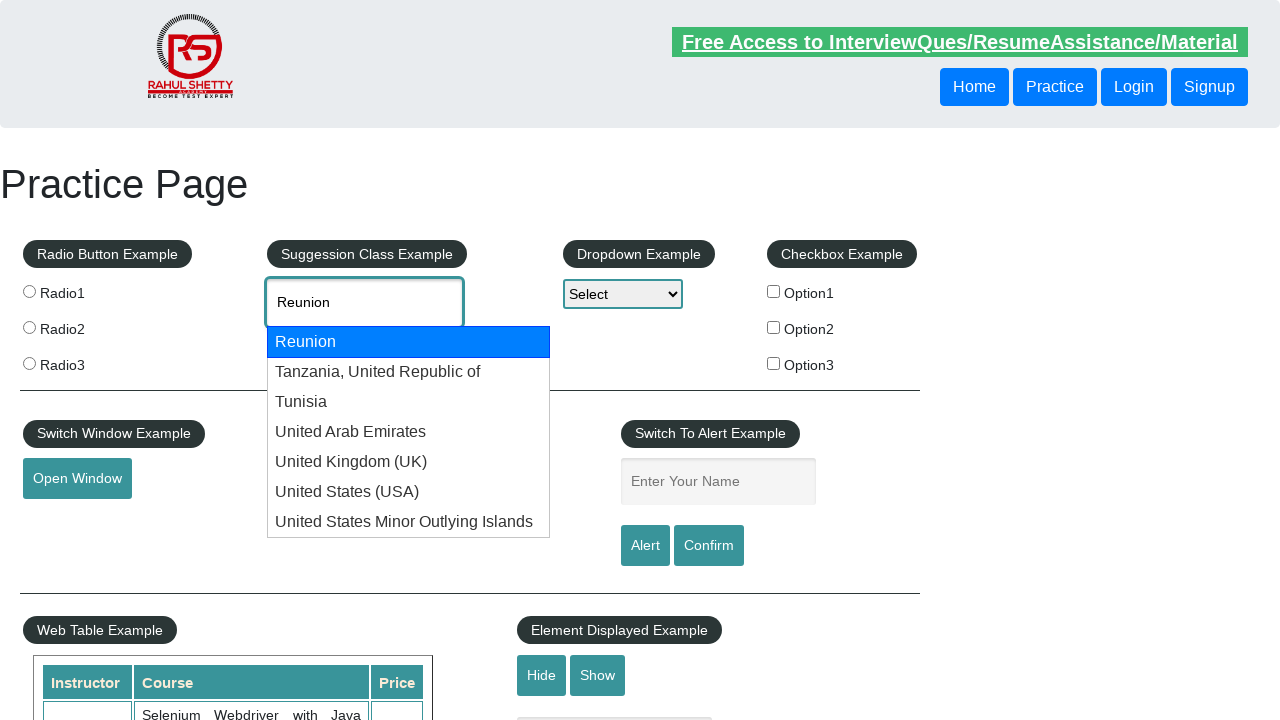

Retrieved autocomplete field value: 'Reunion'
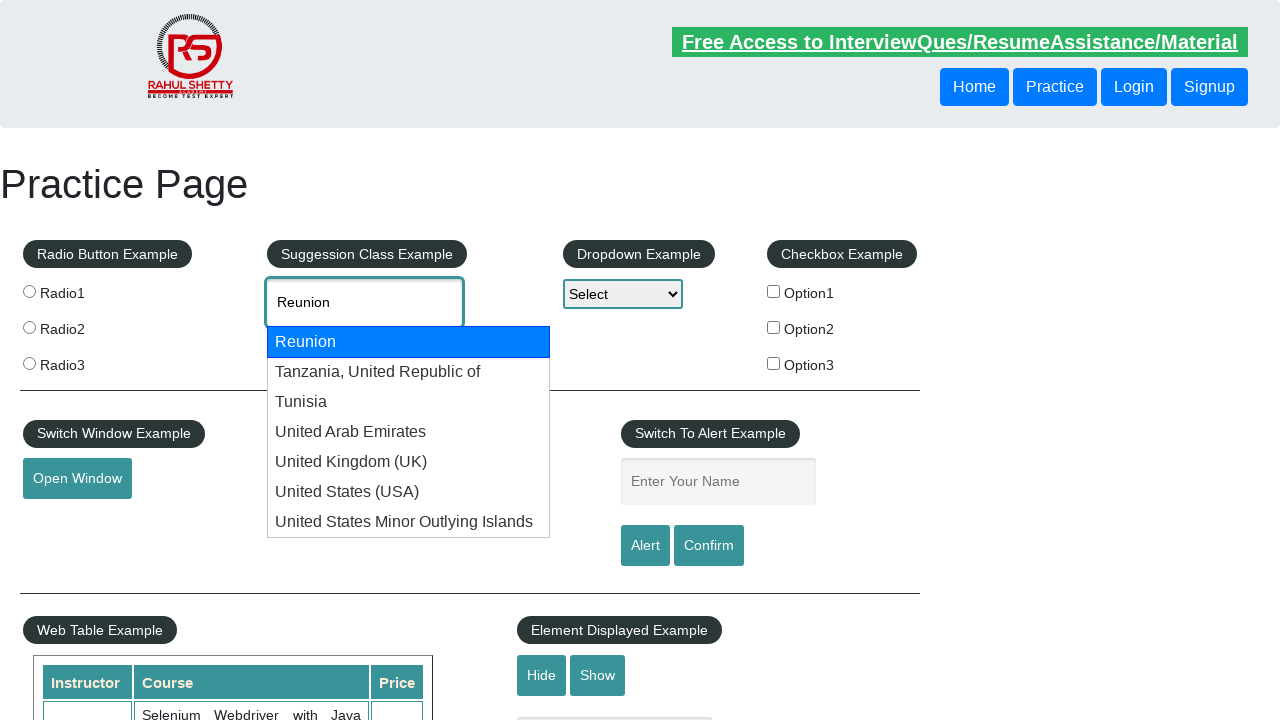

Pressed ArrowDown to navigate to next suggestion (iteration 2)
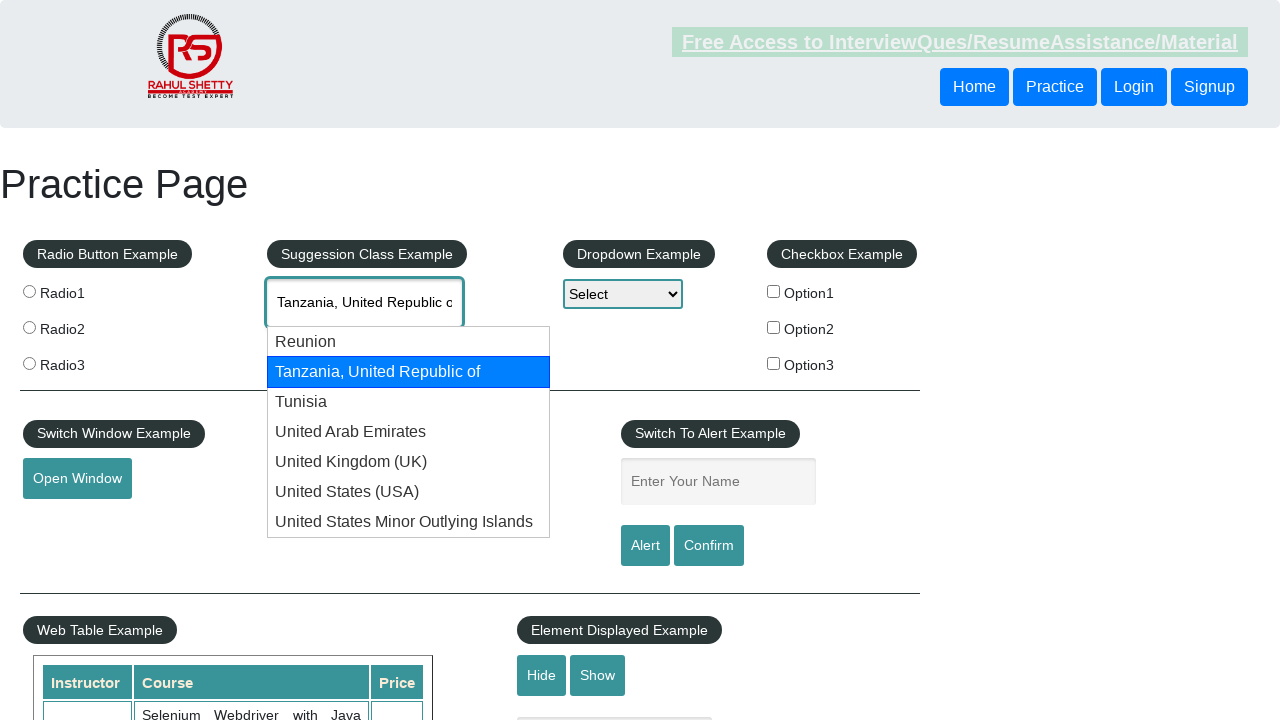

Retrieved autocomplete field value: 'Tanzania, United Republic of'
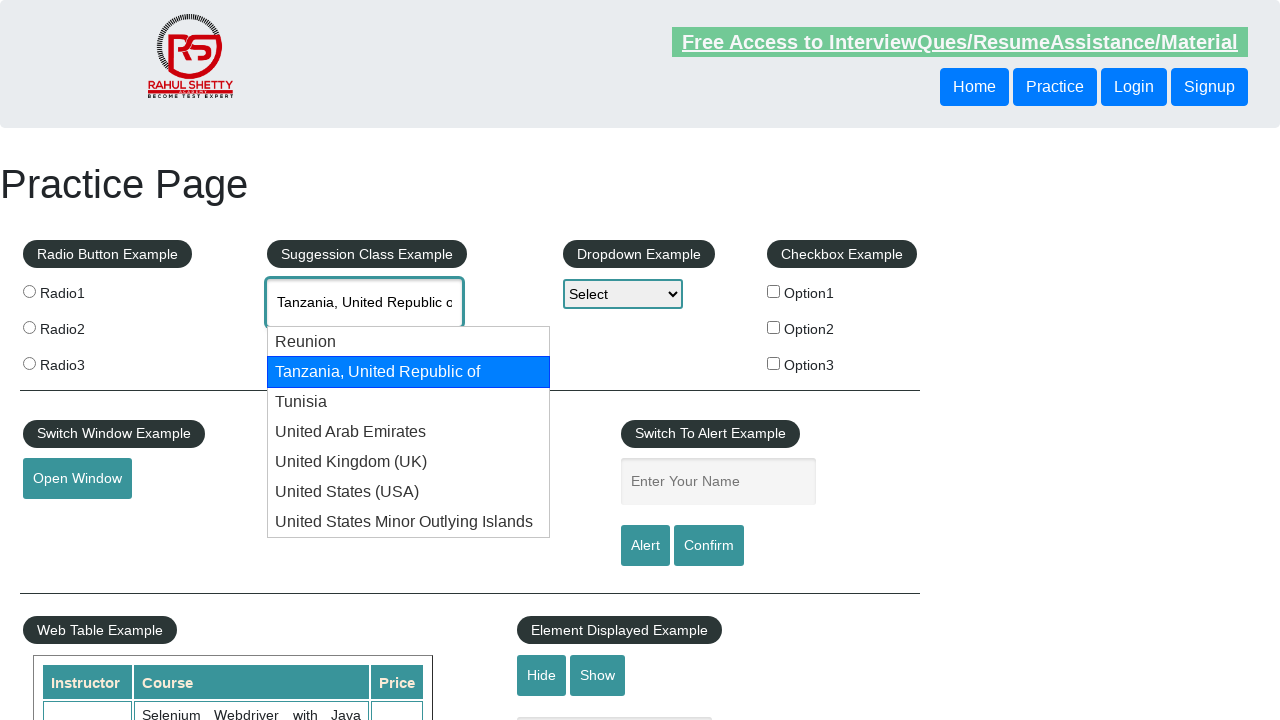

Pressed ArrowDown to navigate to next suggestion (iteration 3)
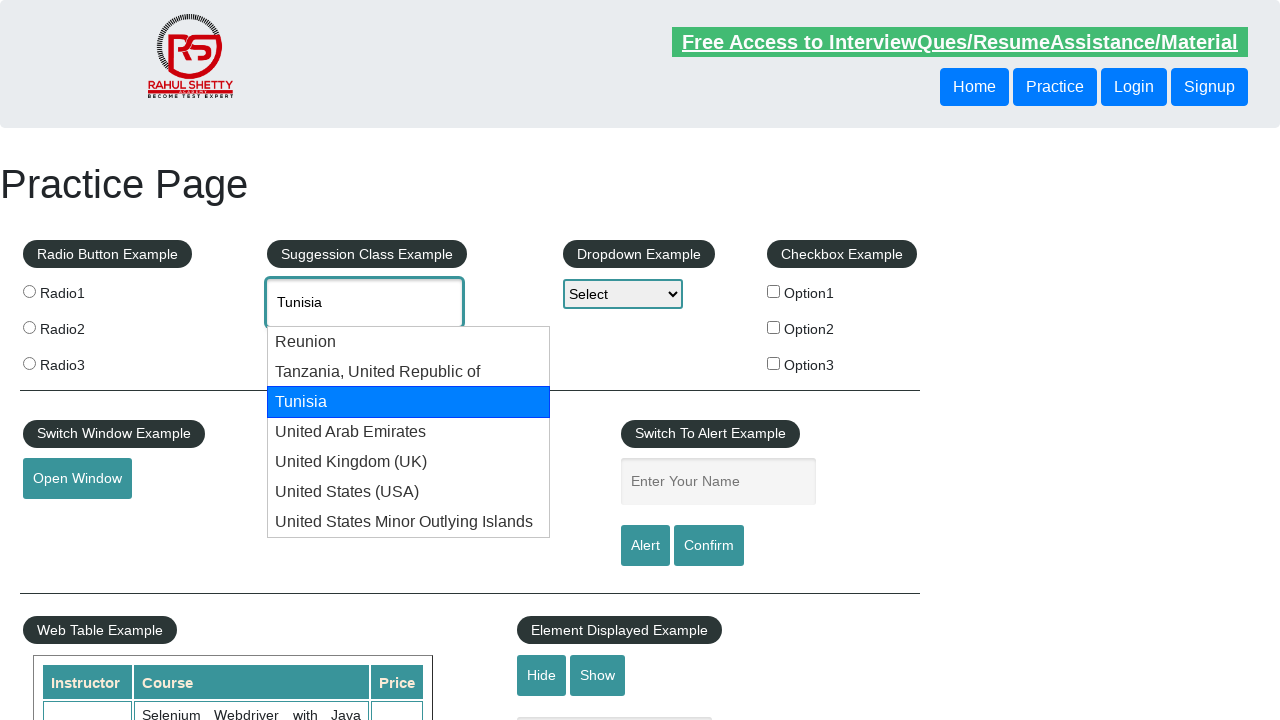

Retrieved autocomplete field value: 'Tunisia'
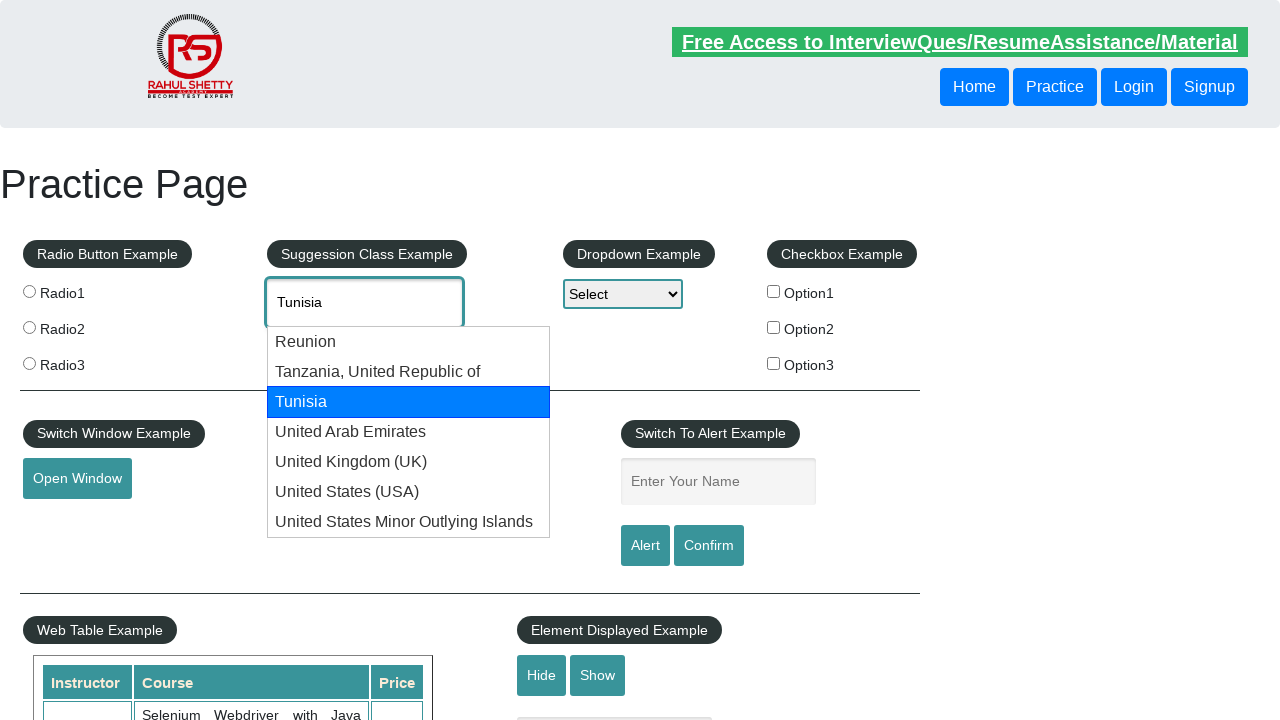

Pressed ArrowDown to navigate to next suggestion (iteration 4)
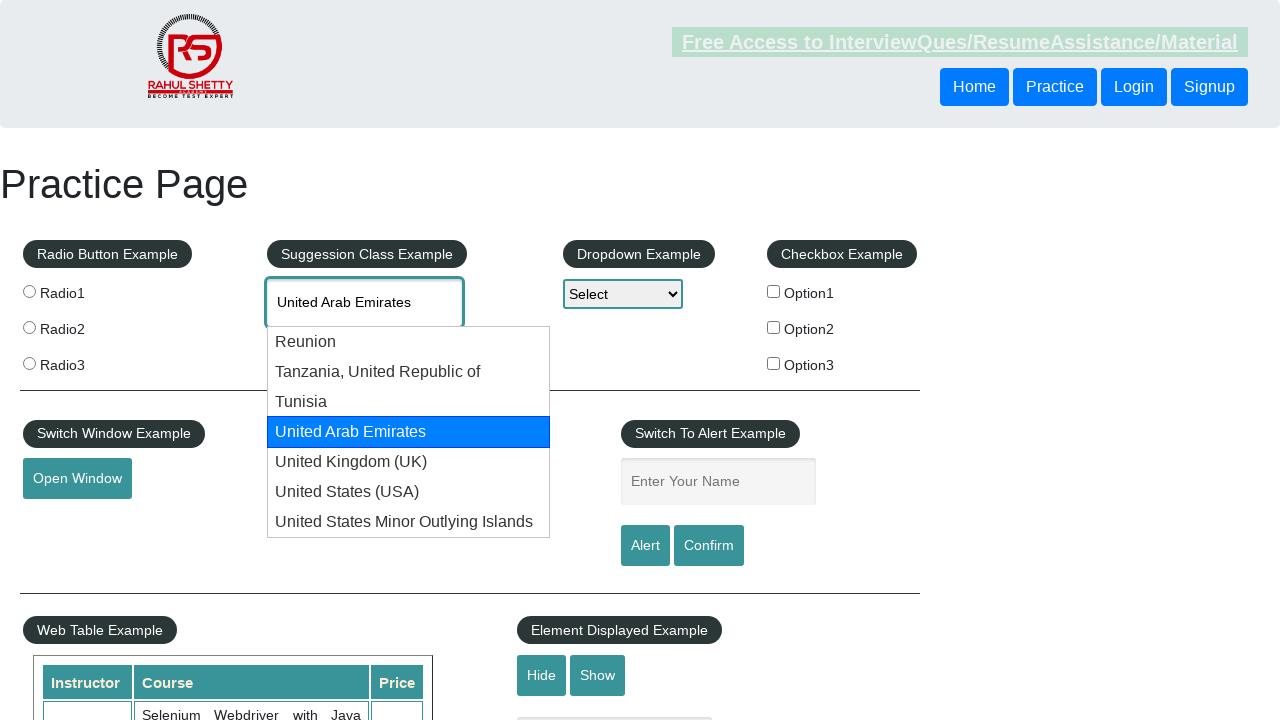

Retrieved autocomplete field value: 'United Arab Emirates'
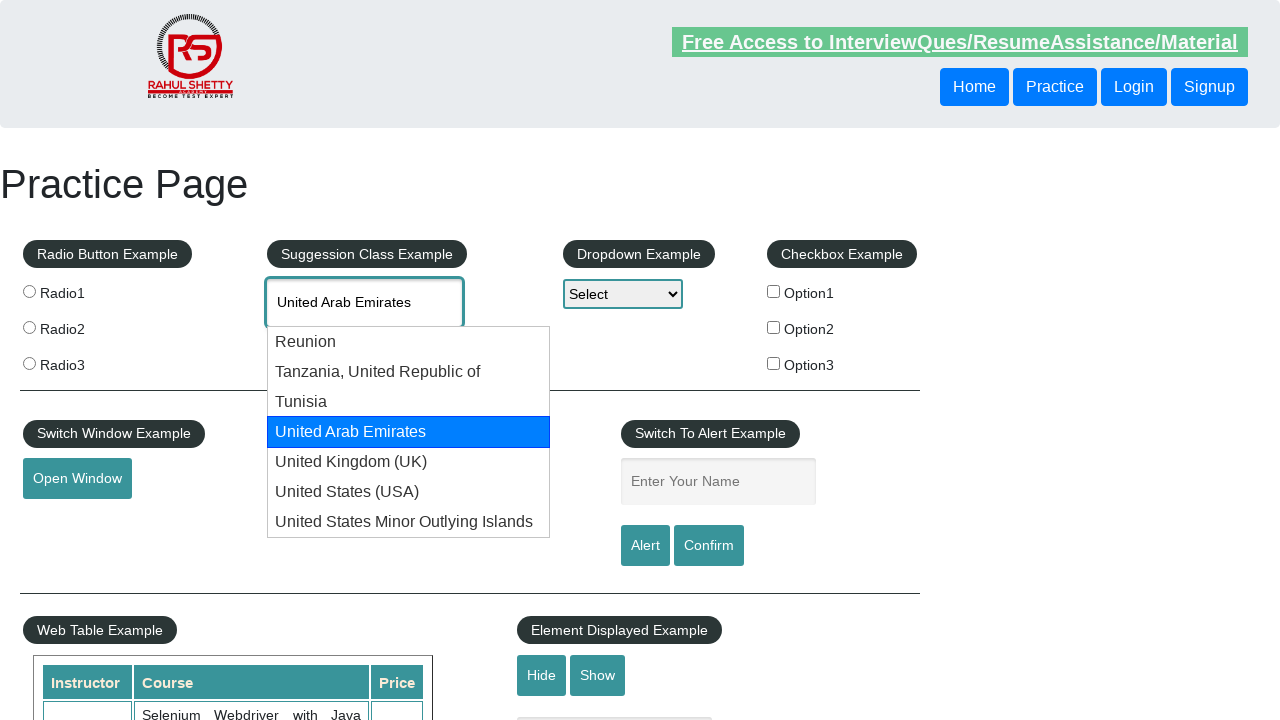

Pressed ArrowDown to navigate to next suggestion (iteration 5)
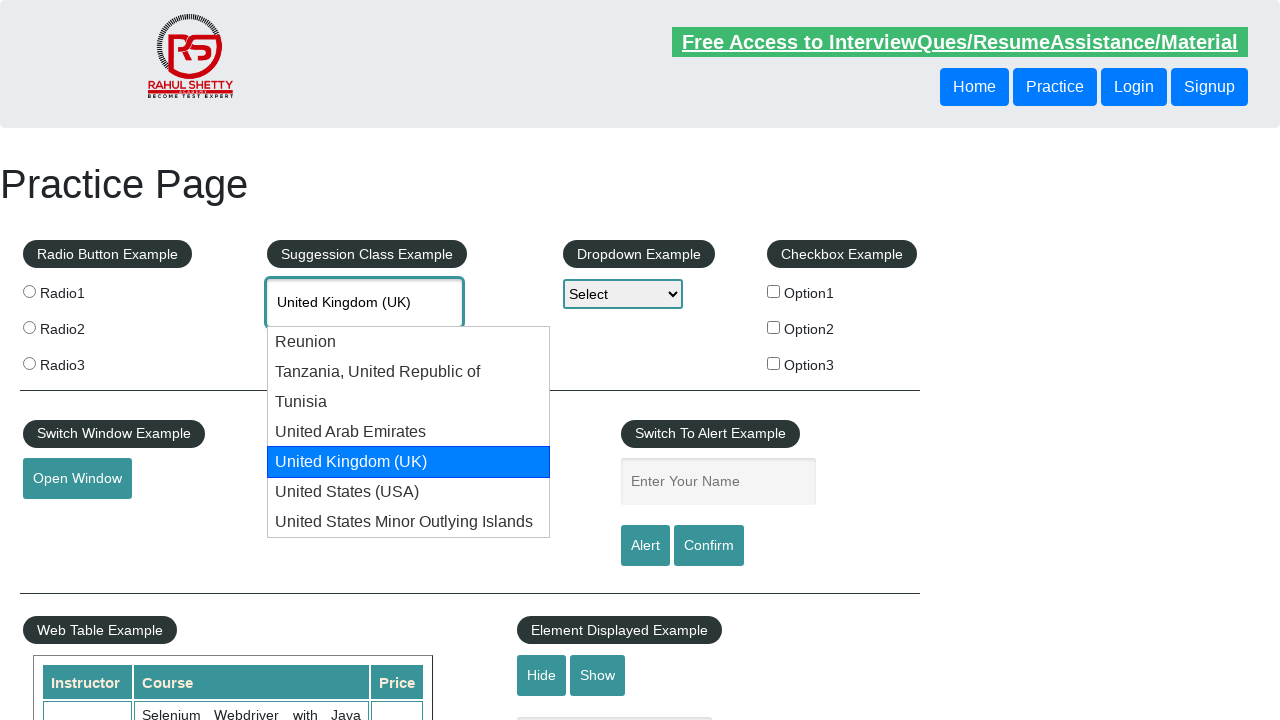

Retrieved autocomplete field value: 'United Kingdom (UK)'
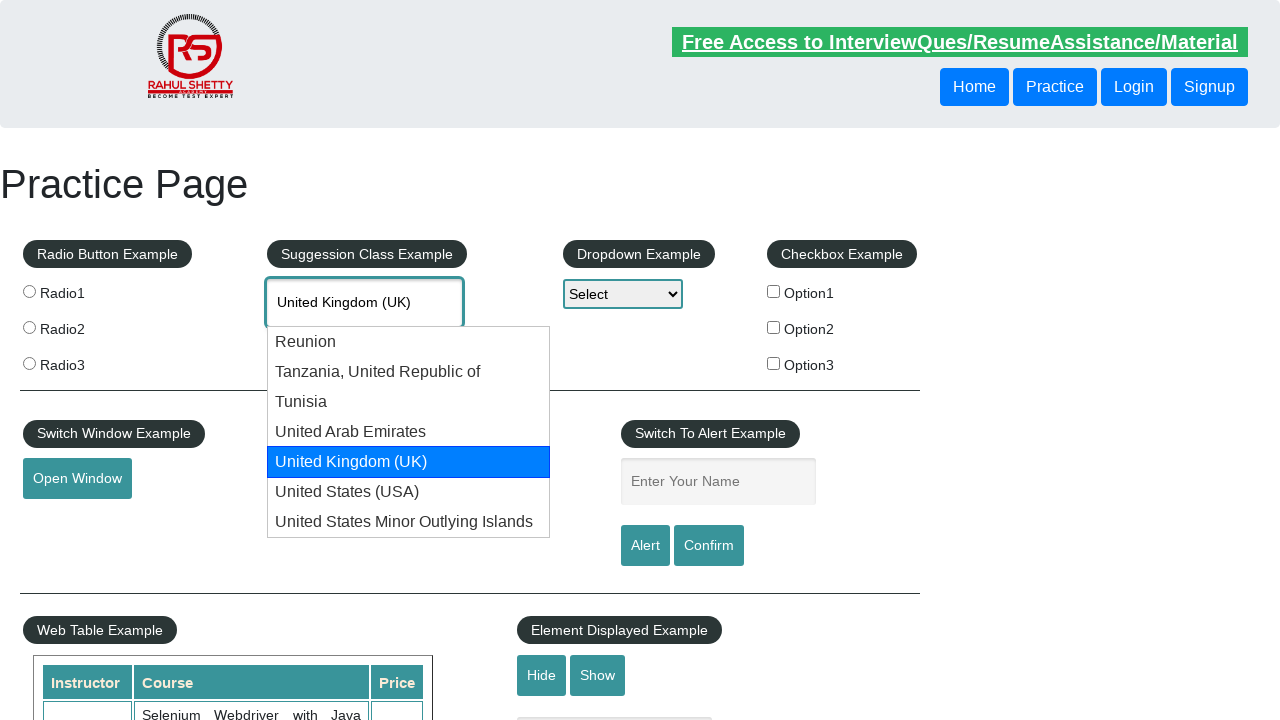

Found 'United Kingdom' in suggestions - breaking loop
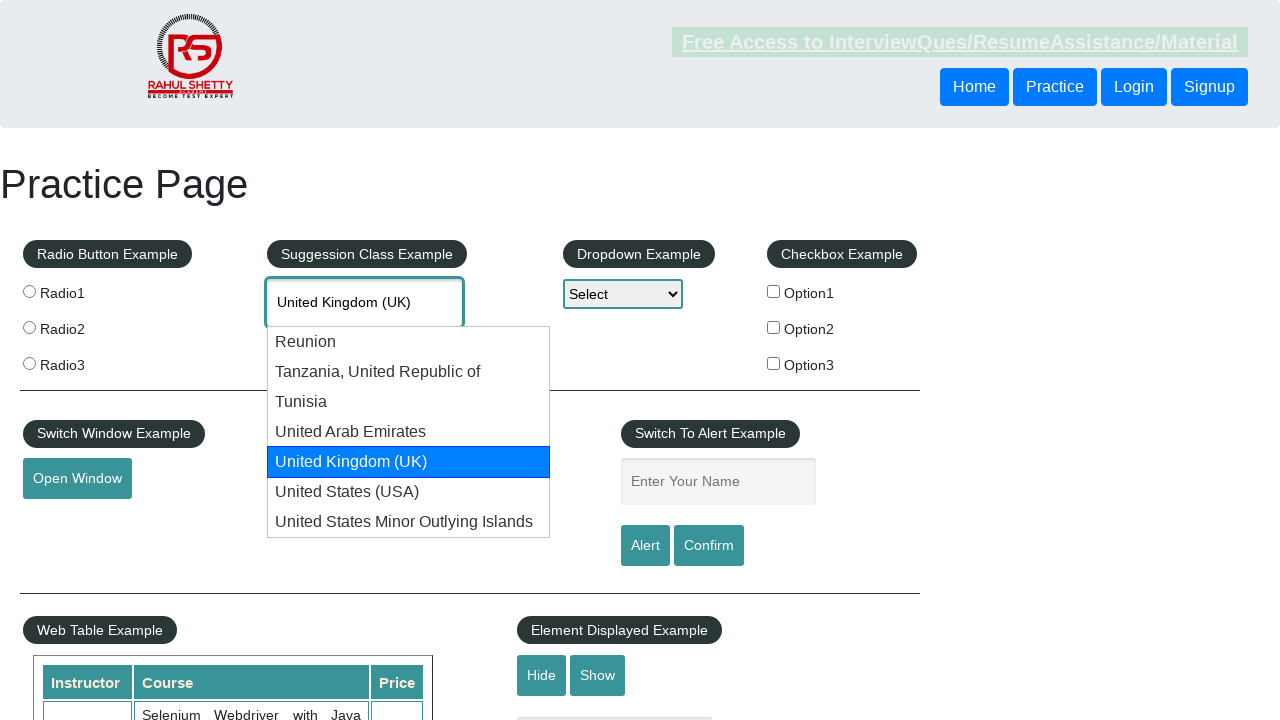

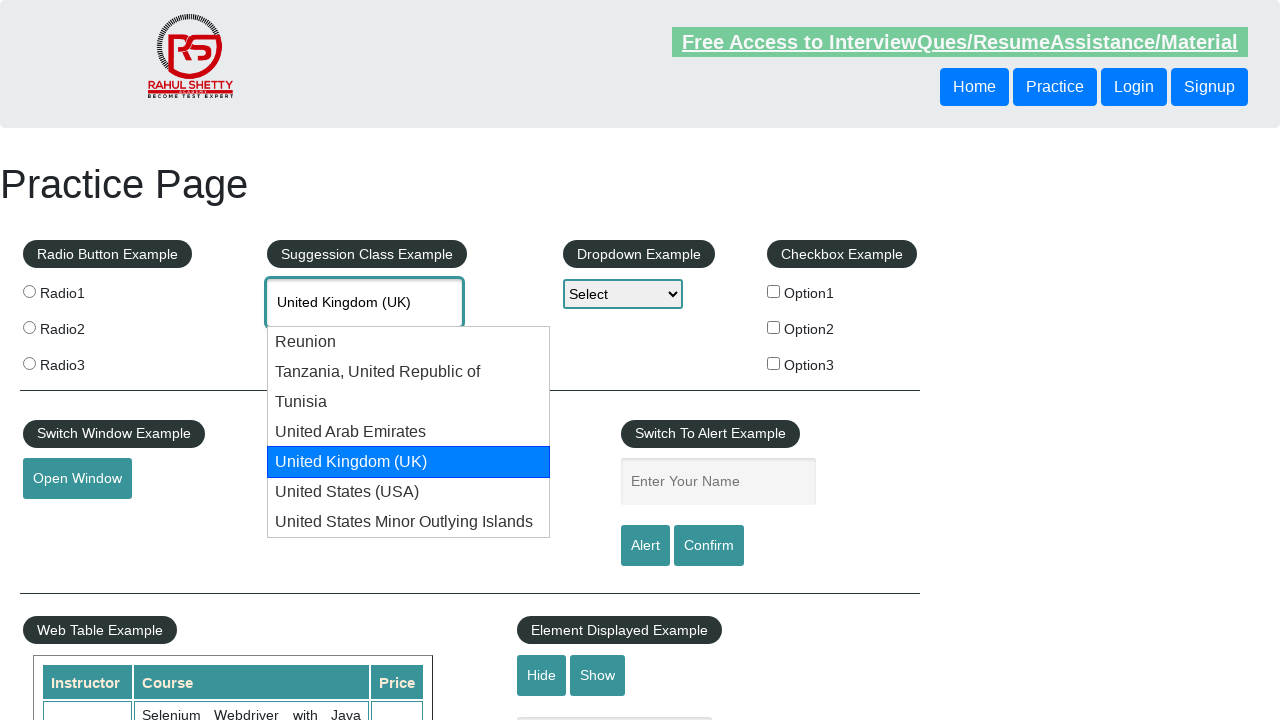